Tests drag and drop functionality by dragging an element and dropping it onto a target area

Starting URL: https://testautomationpractice.blogspot.com/

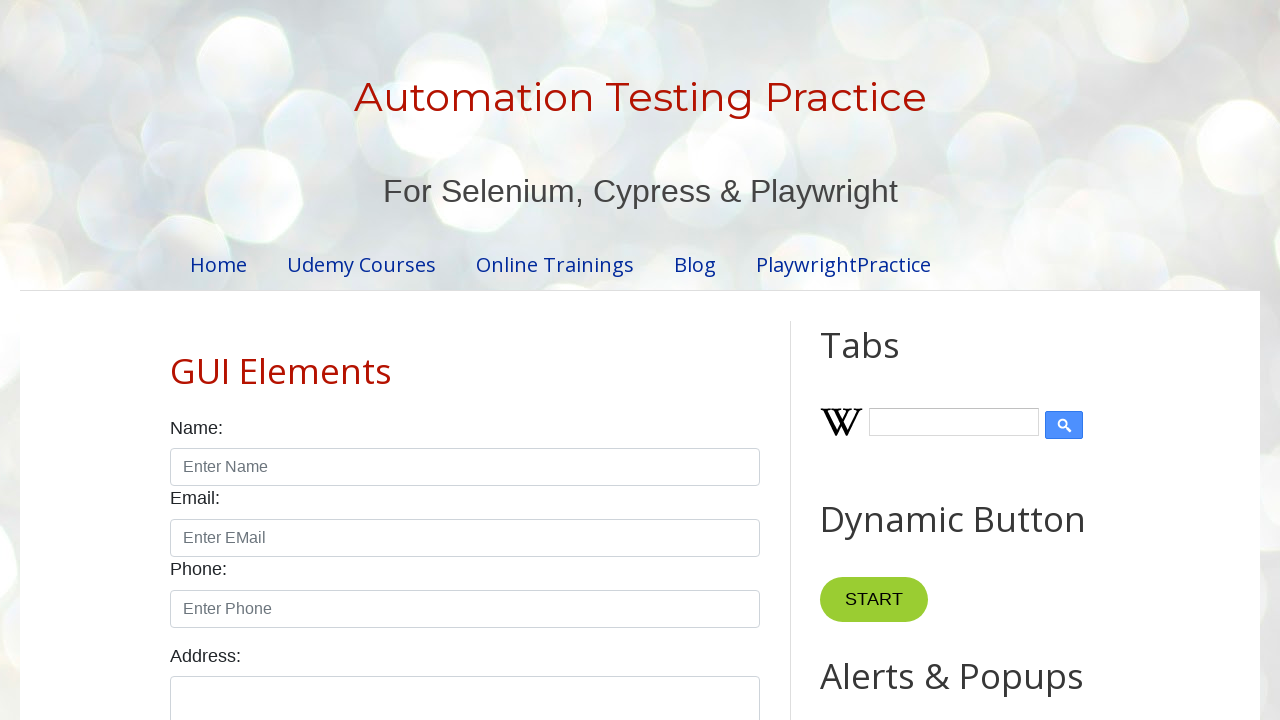

Navigated to test automation practice website
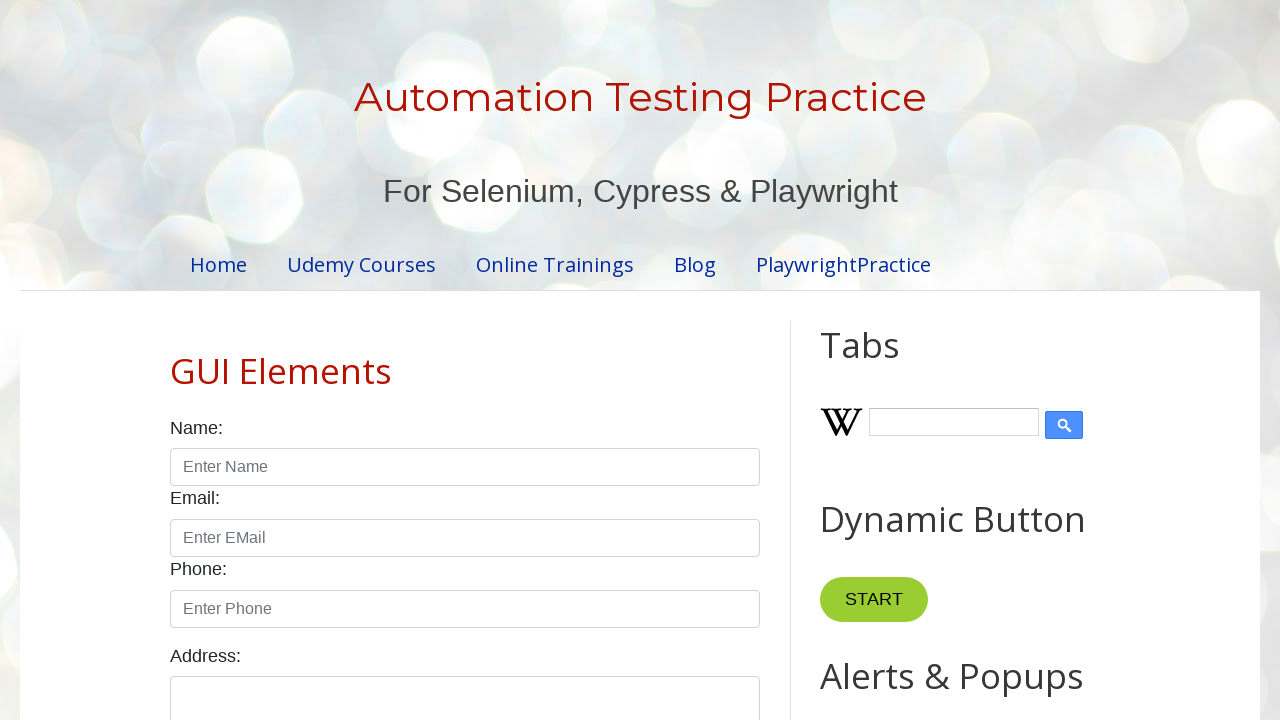

Dragged and dropped element from #draggable to #droppable target at (1015, 386)
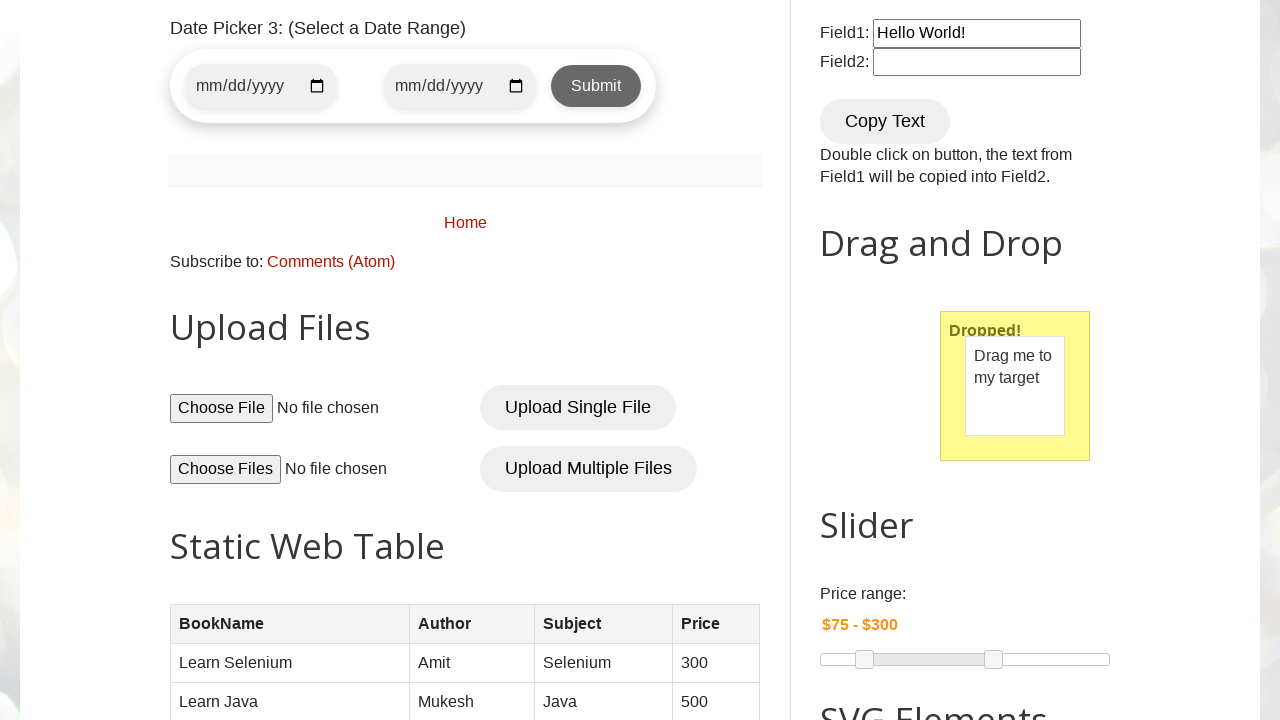

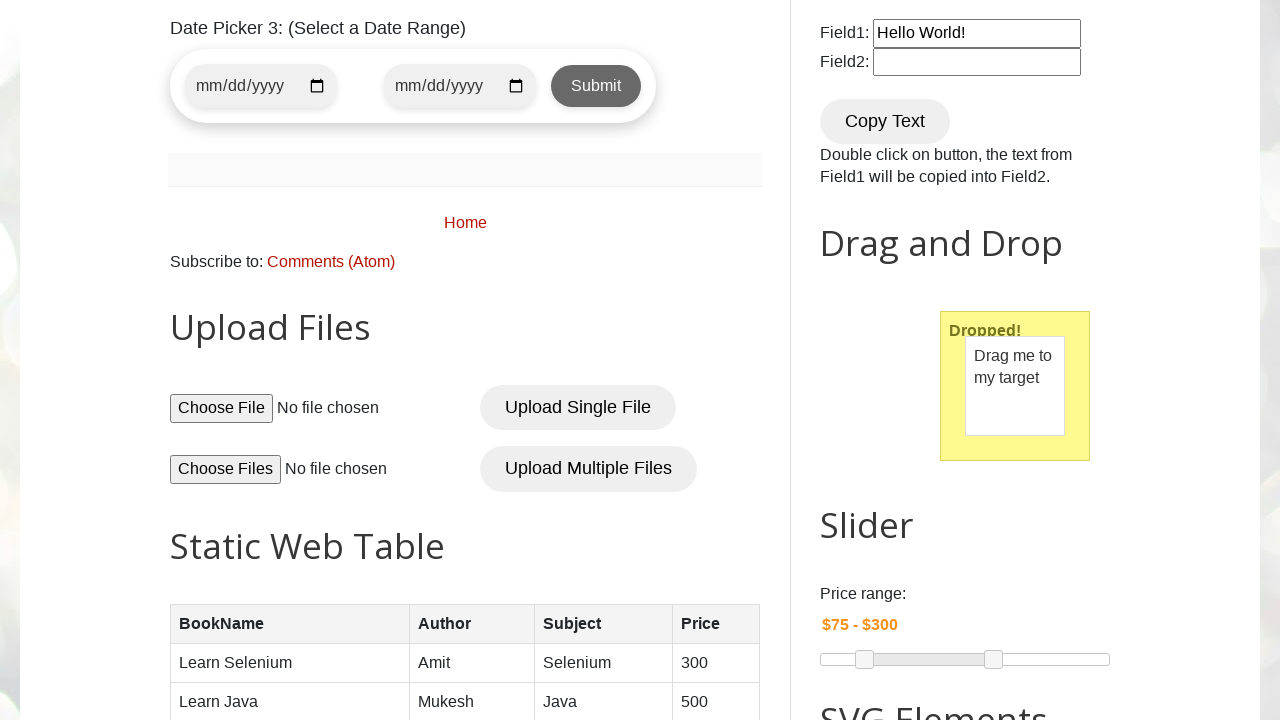